Tests alert handling functionality by entering a name, triggering different alert types, and accepting/dismissing them

Starting URL: https://rahulshettyacademy.com/AutomationPractice/

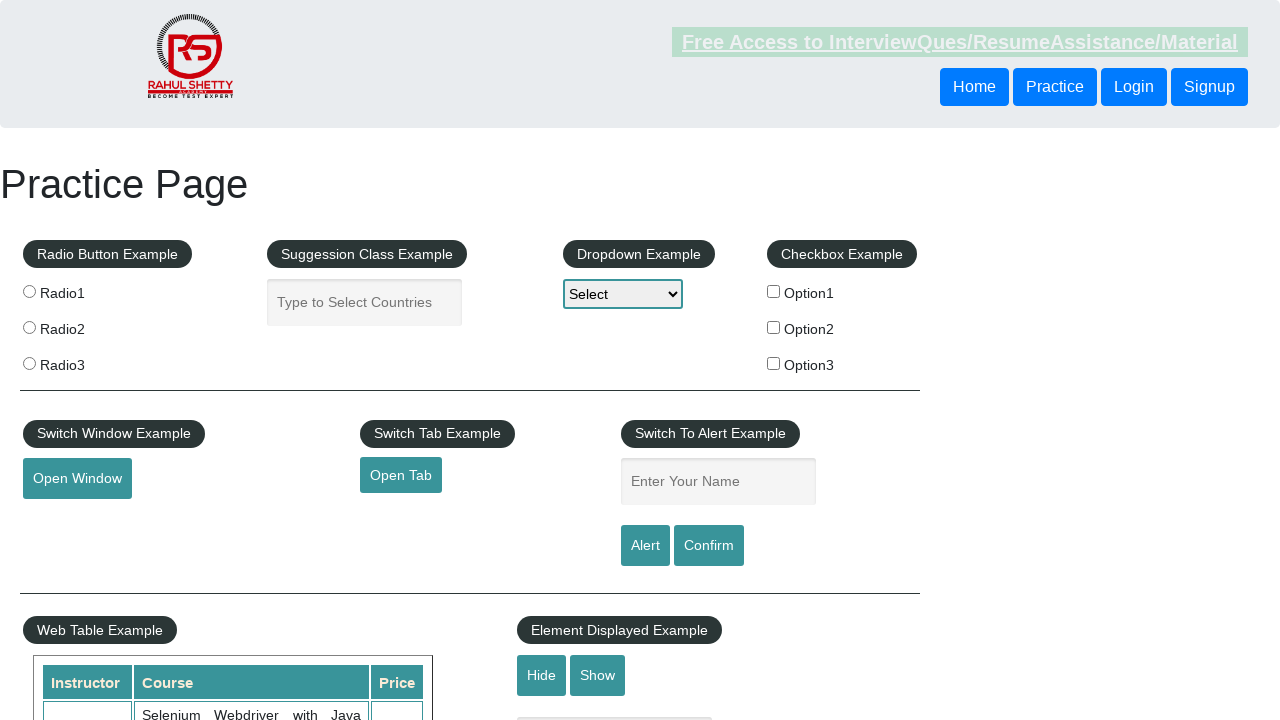

Entered 'ANA' in the name input field on #name
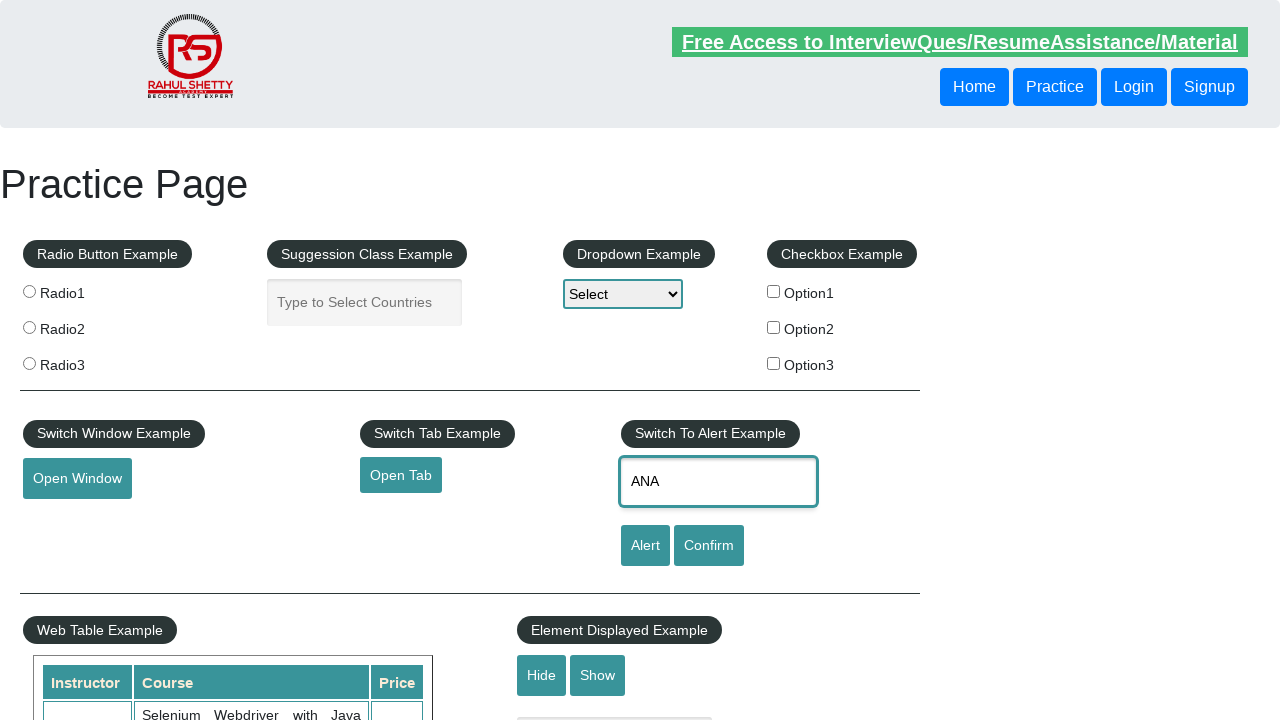

Clicked alert button to trigger alert at (645, 546) on #alertbtn
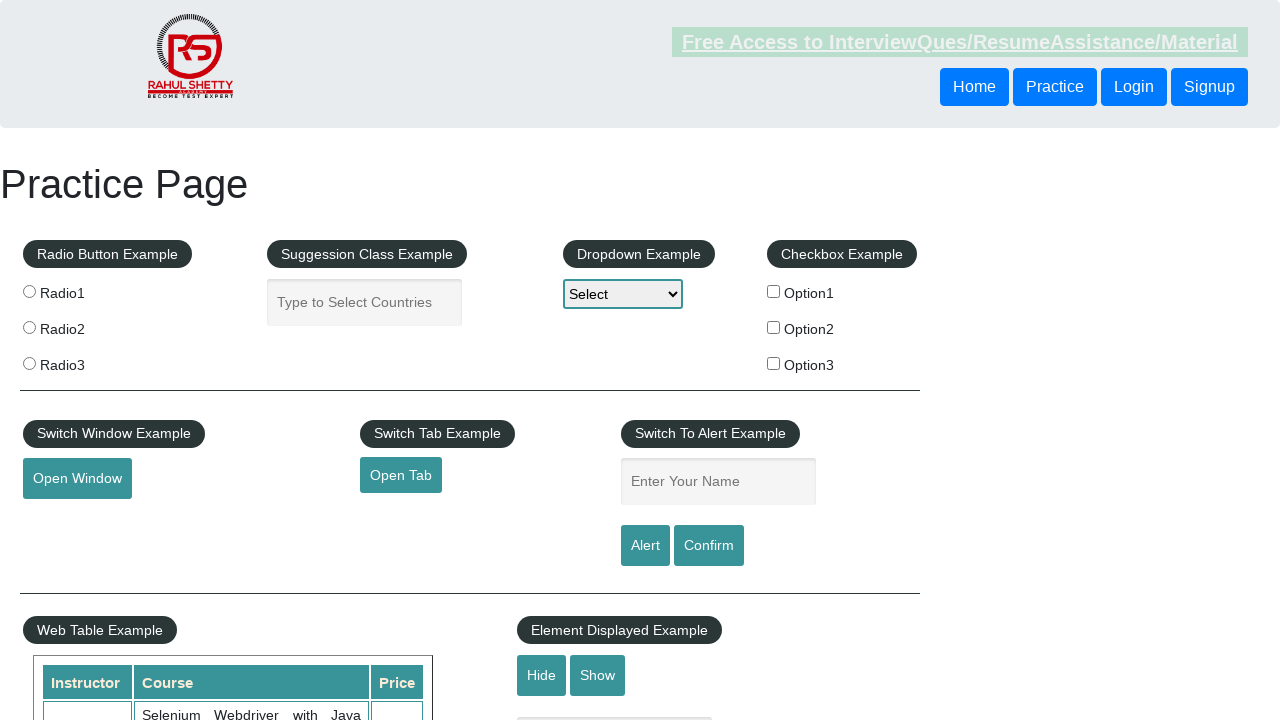

Alert dialog accepted
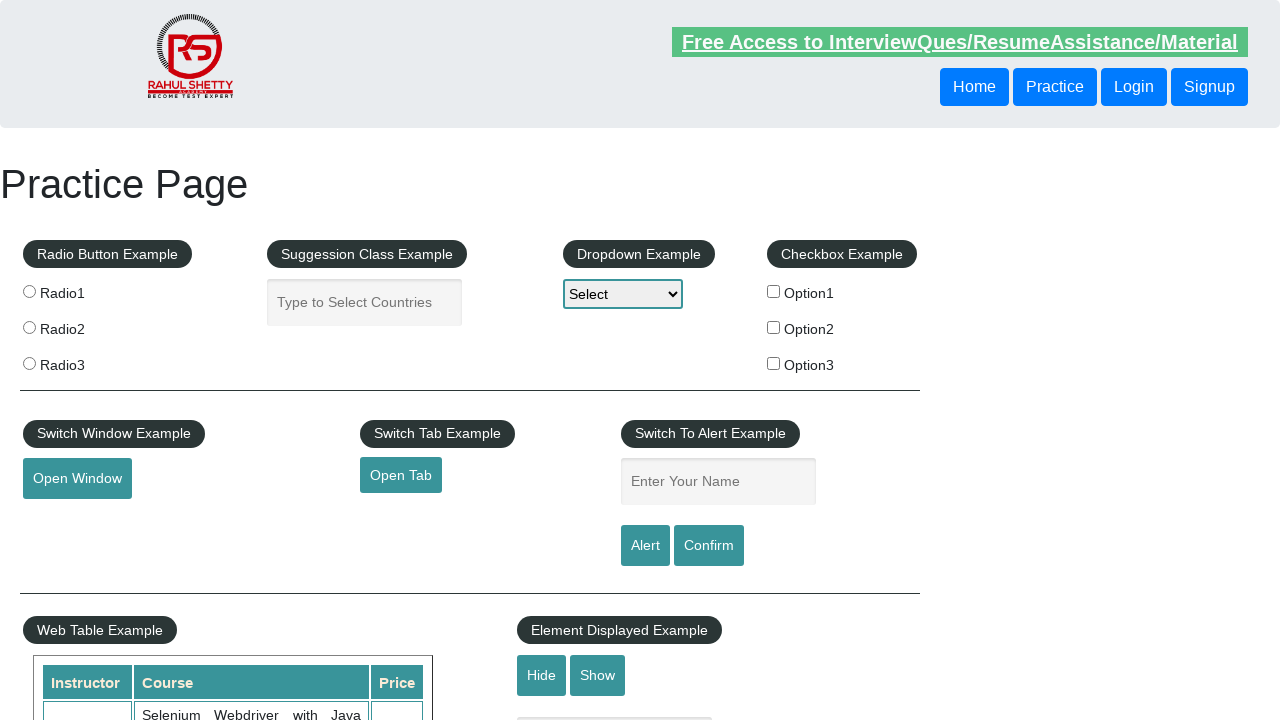

Clicked confirm button to trigger confirmation dialog at (709, 546) on #confirmbtn
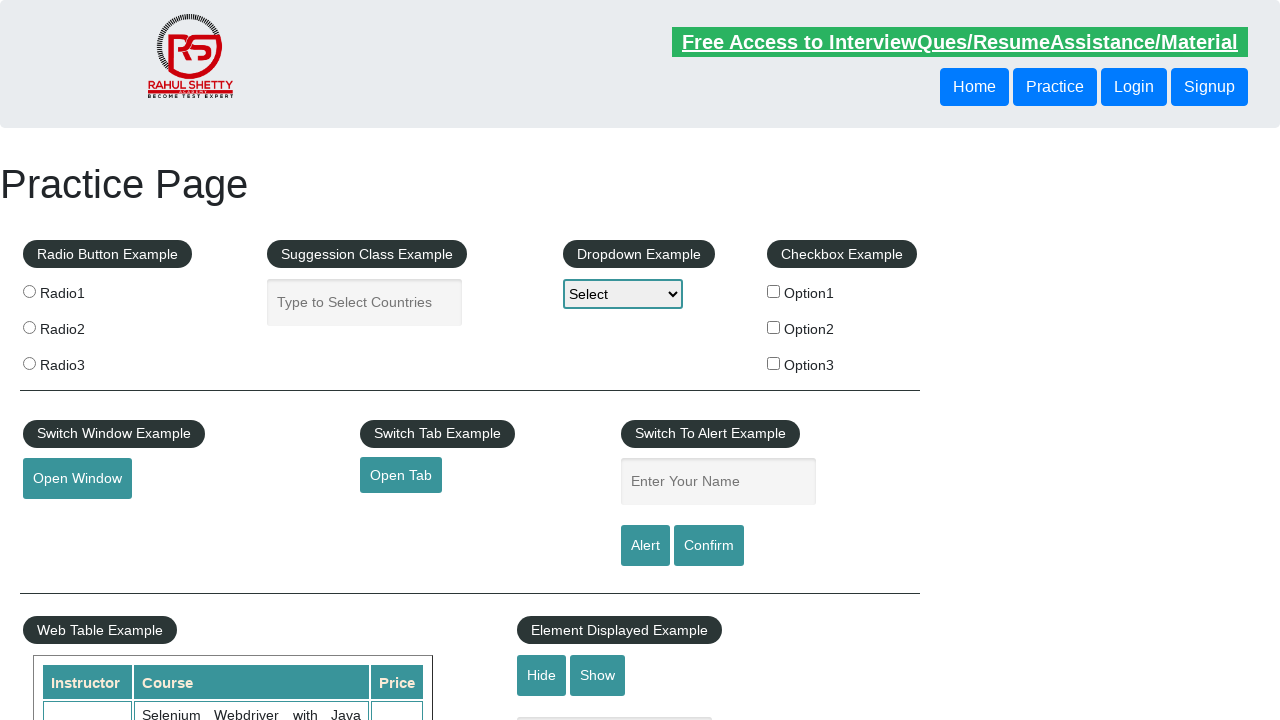

Confirmation dialog dismissed
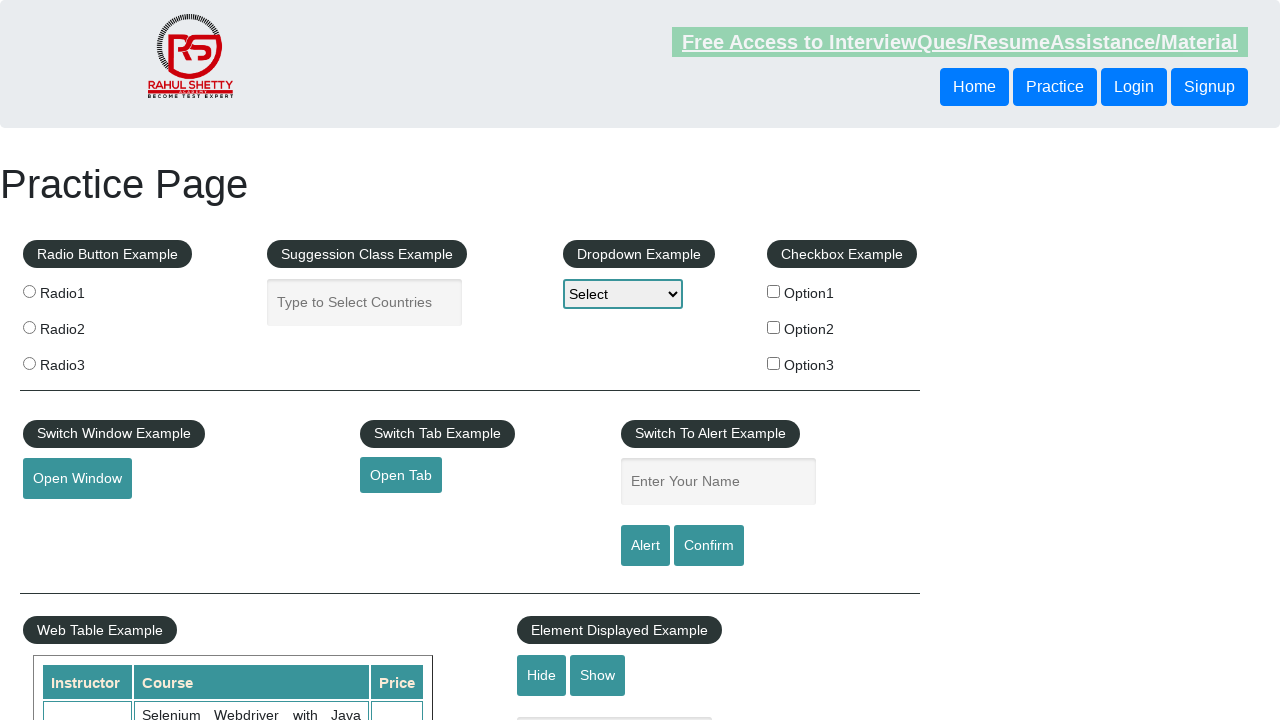

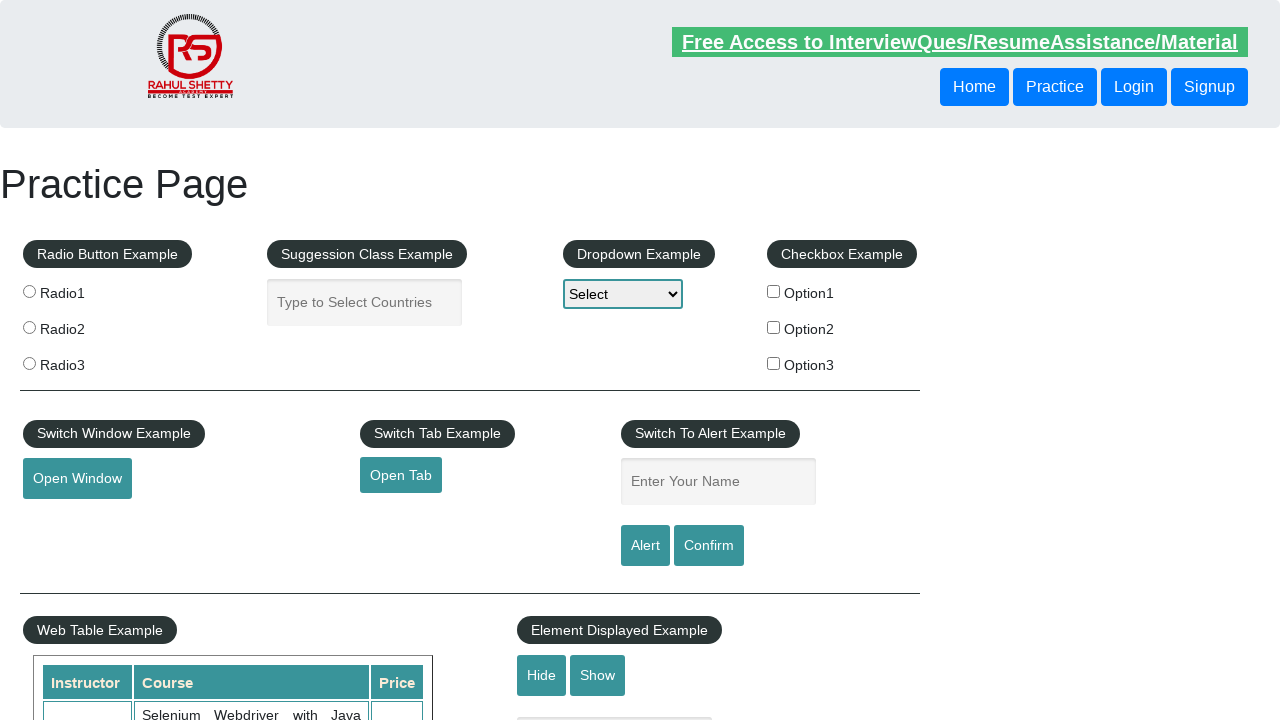